Tests radio button selection by randomly selecting one of the available radio buttons

Starting URL: https://codenboxautomationlab.com/practice/

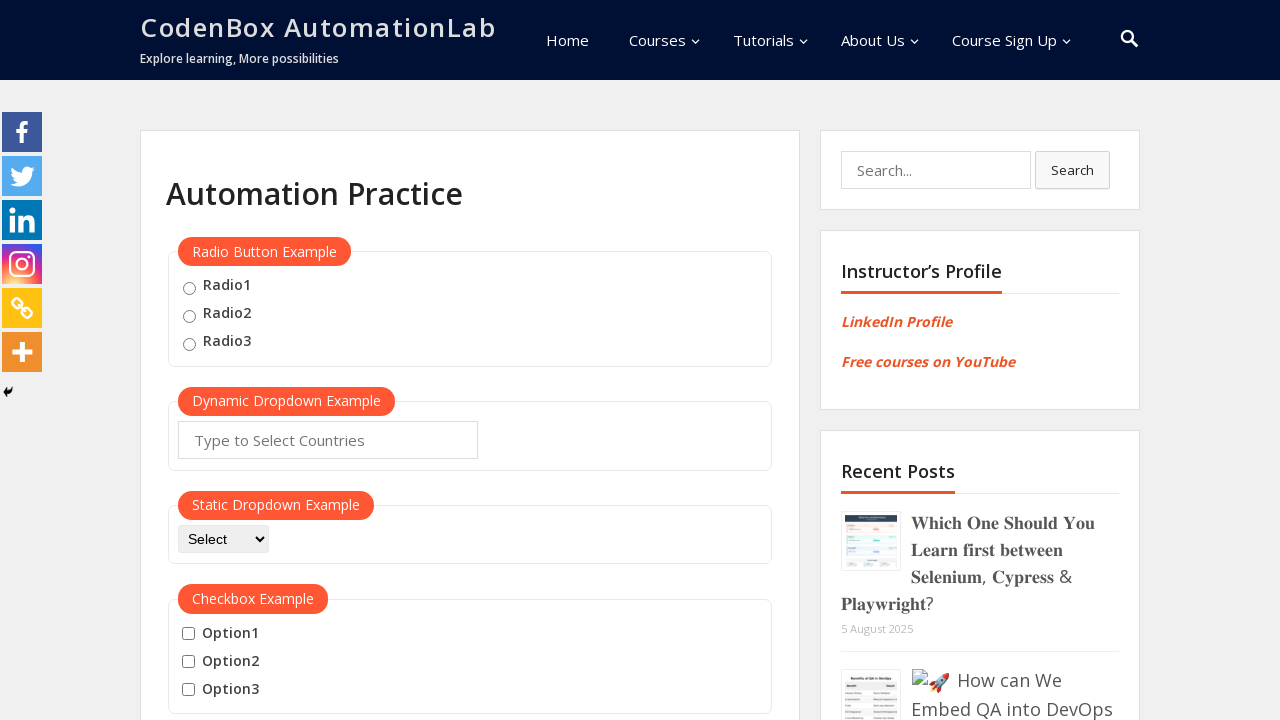

Located all radio button elements on the page
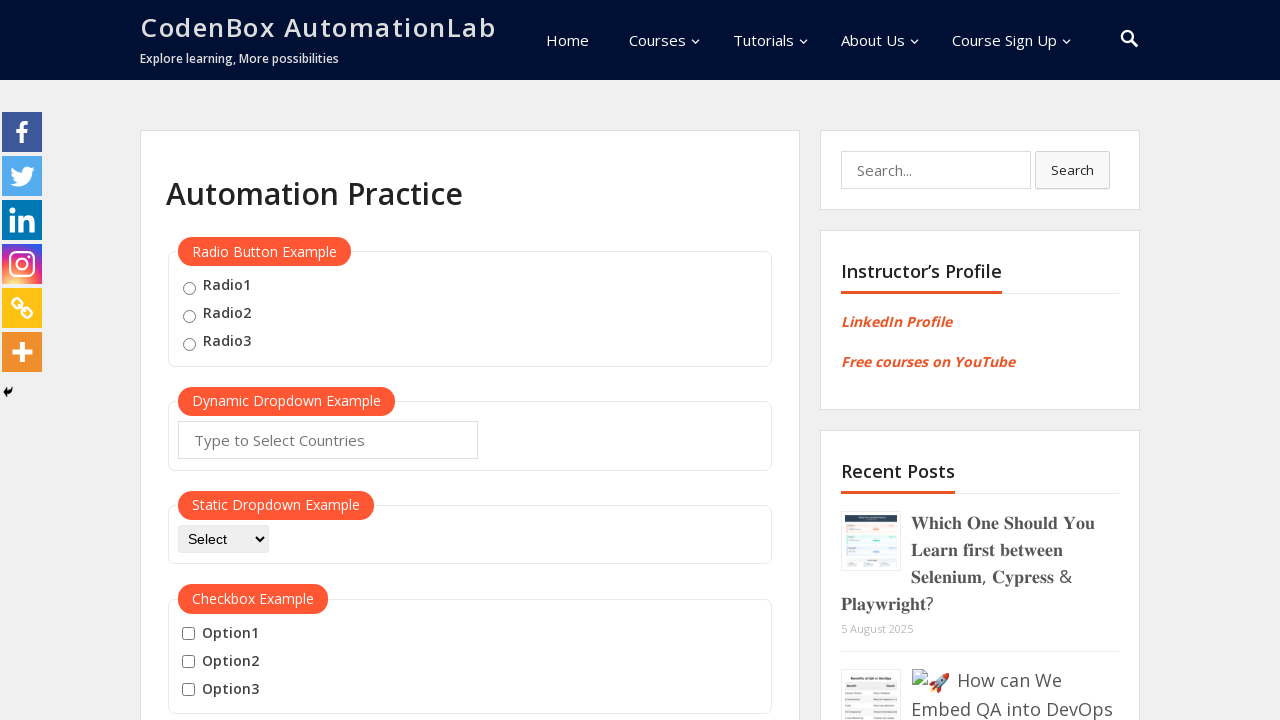

Generated random index 0 to select a radio button
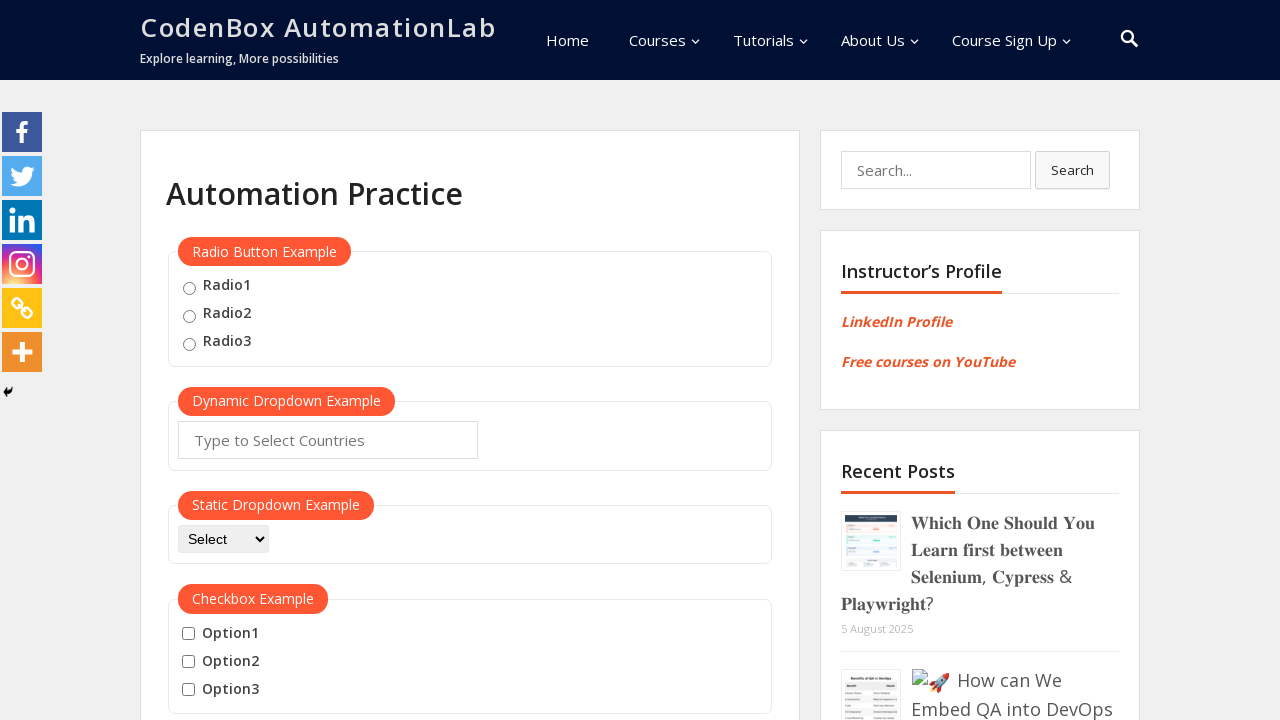

Clicked radio button at index 0 at (189, 288) on #radio-btn-example input >> nth=0
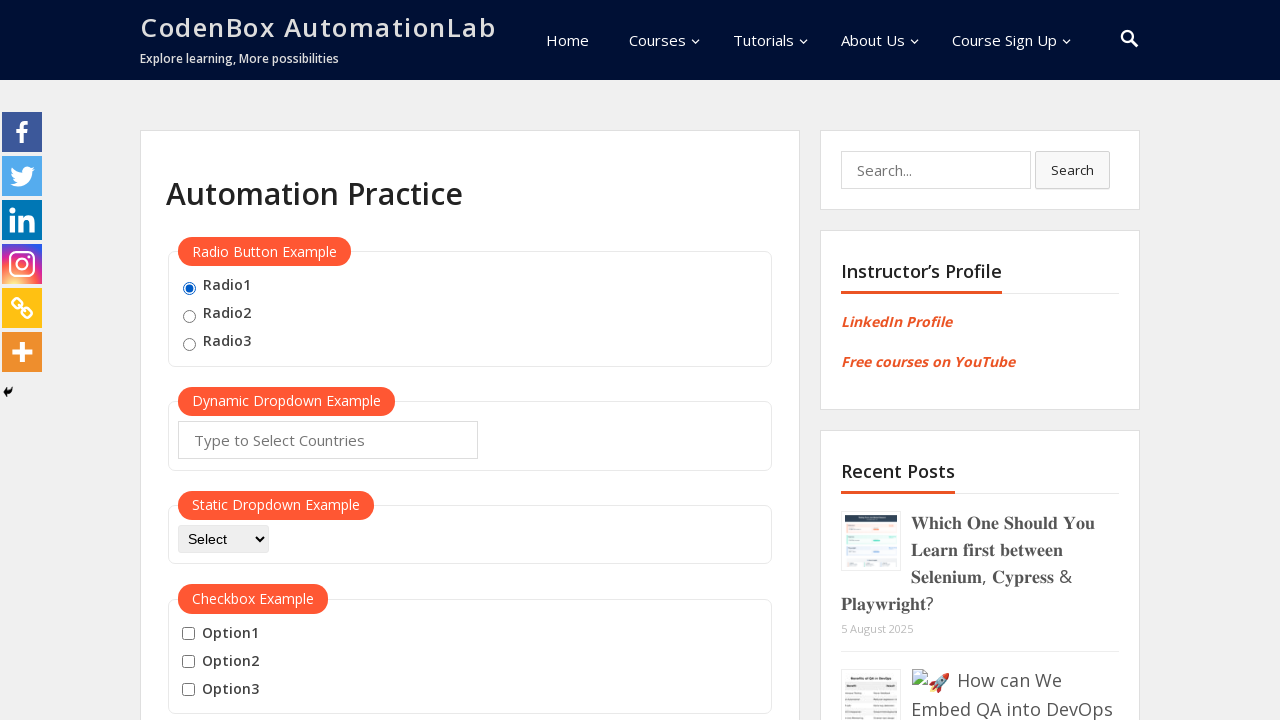

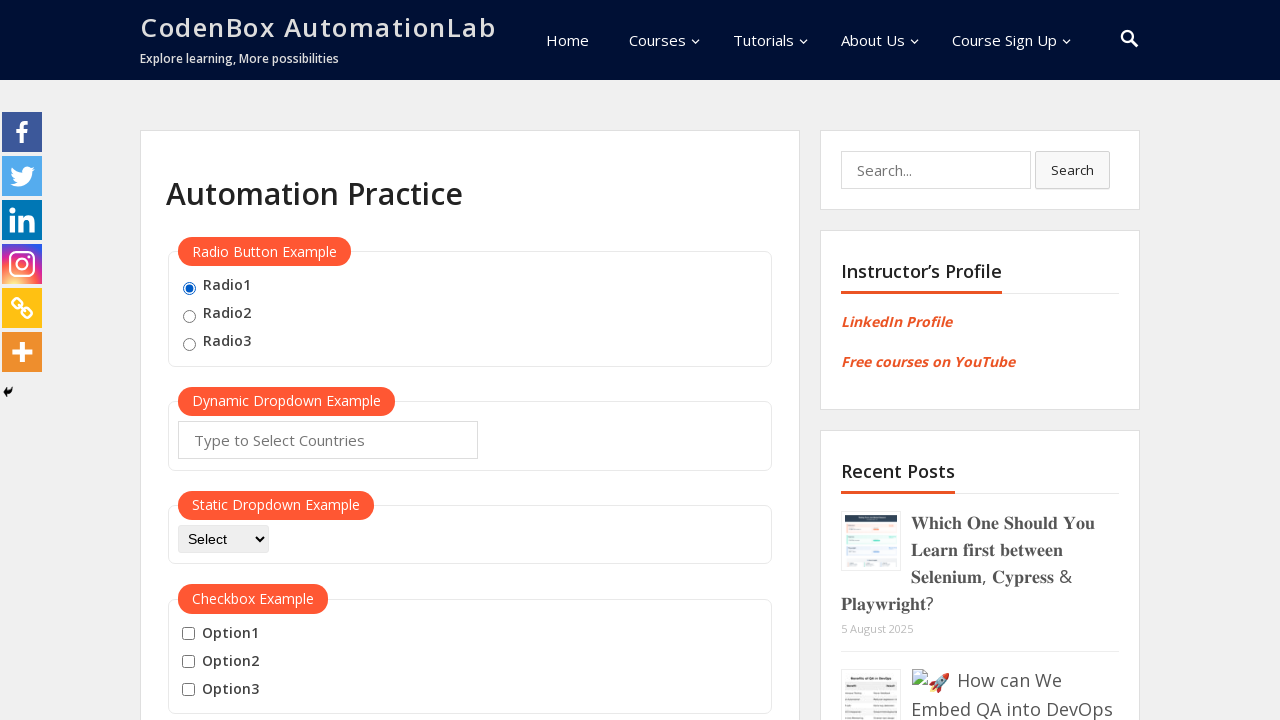